Clicks on the Register Now link and scrolls down the registration page

Starting URL: https://www.btes.co.in/

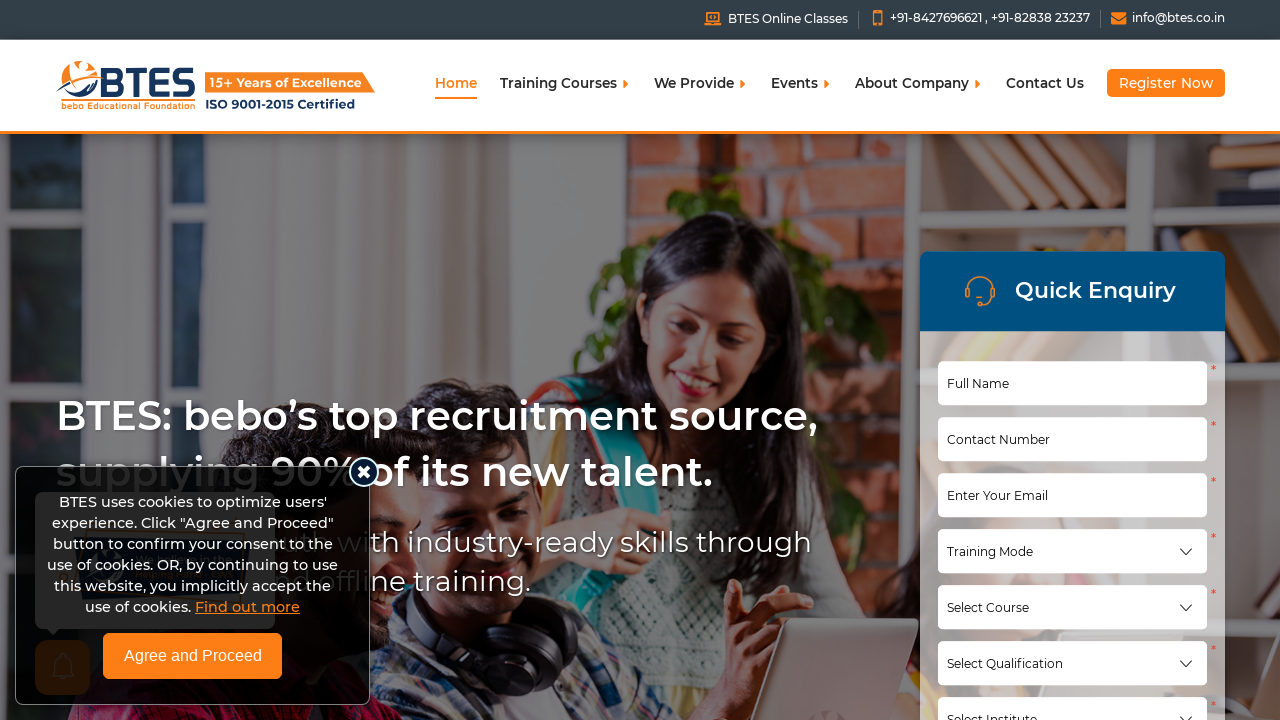

Clicked on 'Register Now' link at (1166, 83) on xpath=//a[contains(text(),'Register Now')]
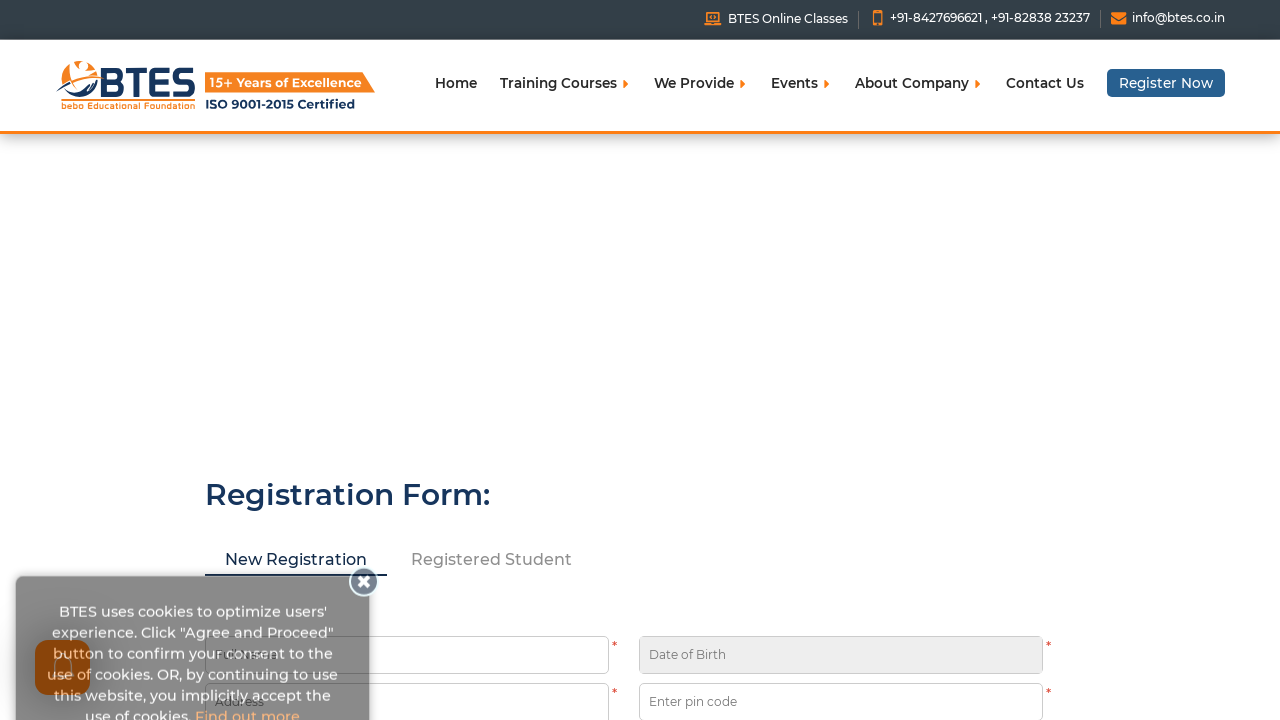

Scrolled down the registration page by 500 pixels
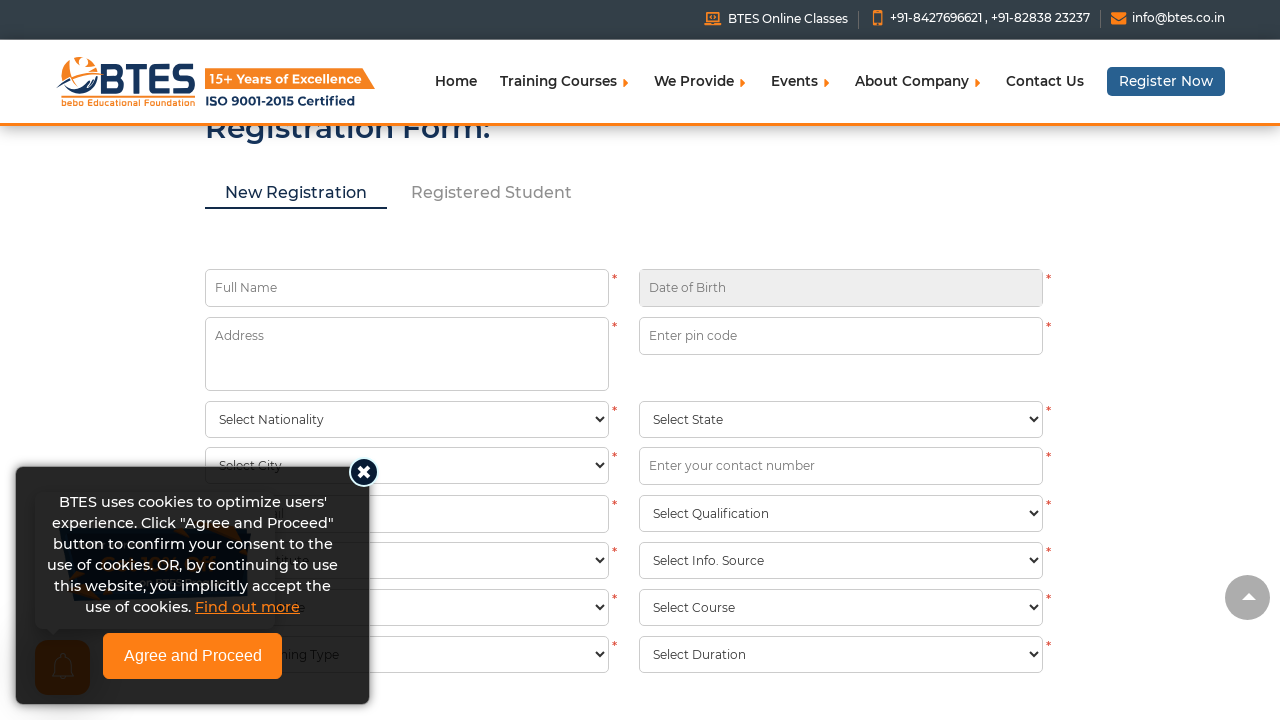

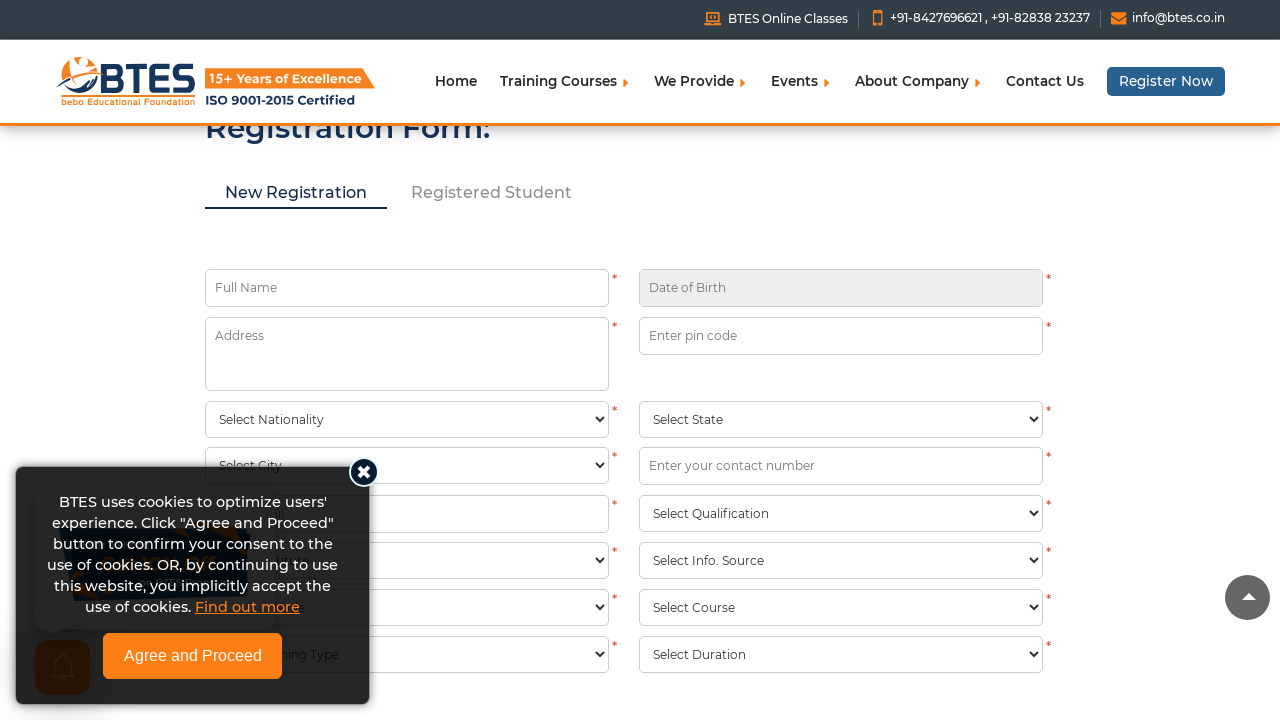